Tests that an invalid email format with space (invalid@ domain.com) triggers the email validation error message.

Starting URL: https://auth.votify.app/cs/sign-up?

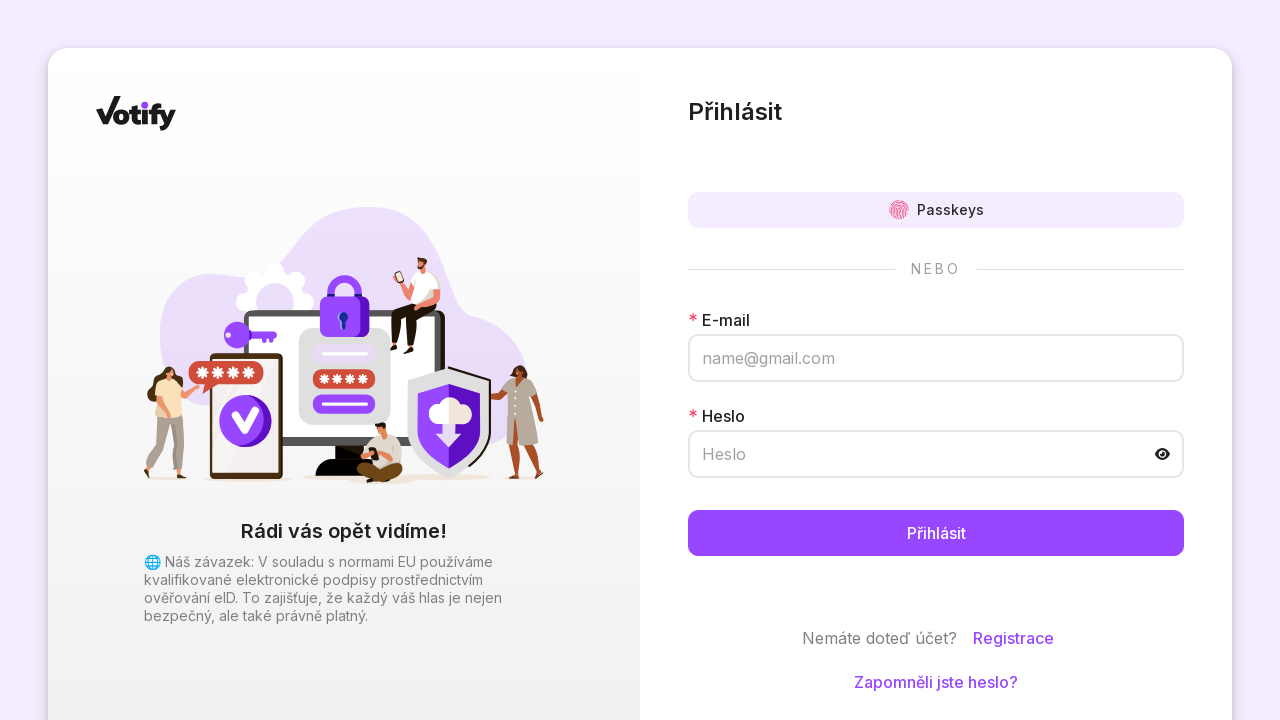

Filled email field with invalid email format 'invalid@ domain.com' on [placeholder='name@gmail.com']
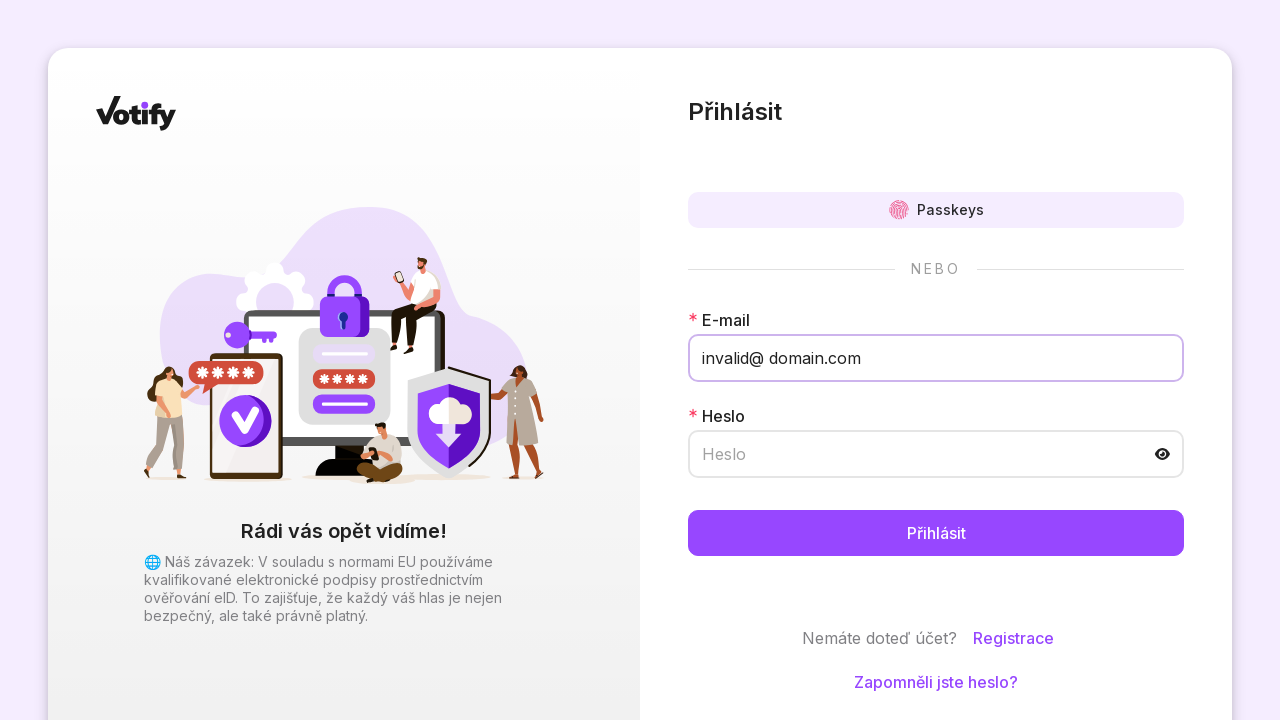

Clicked Registrace button to attempt registration at (1014, 638) on internal:role=button[name="Registrace"i]
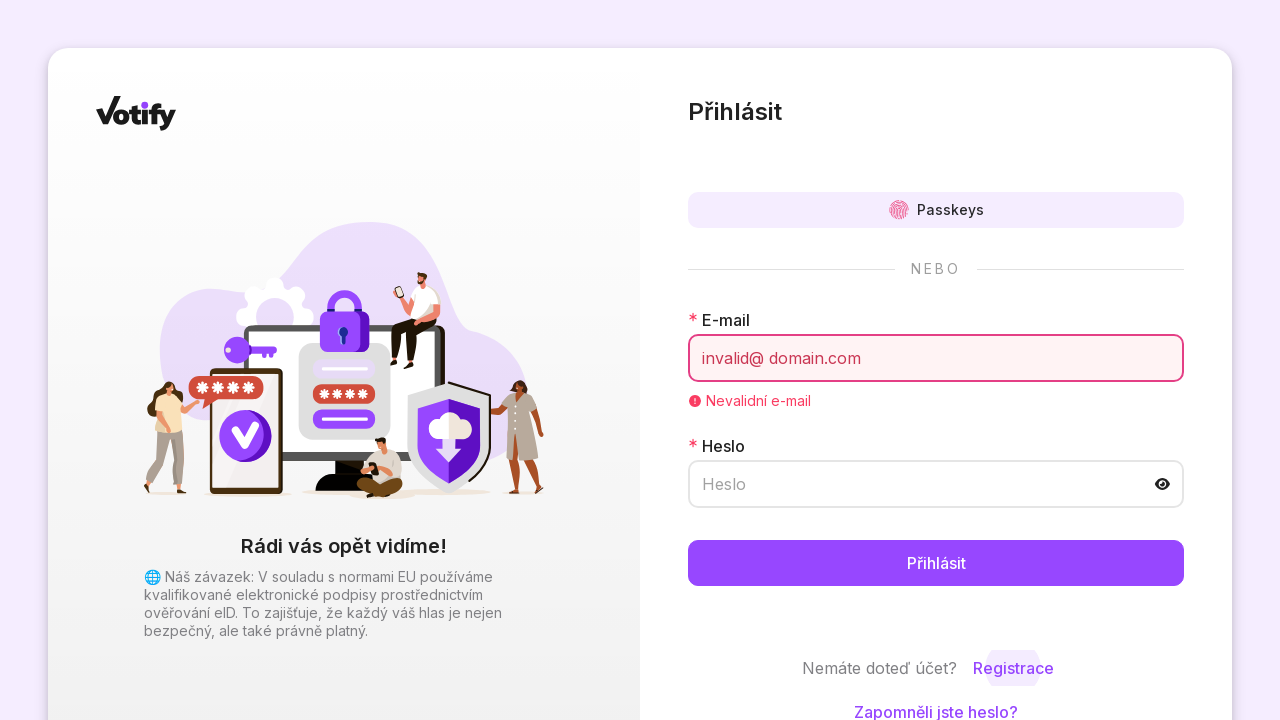

Email validation error message 'Nevalidní e-mail' appeared
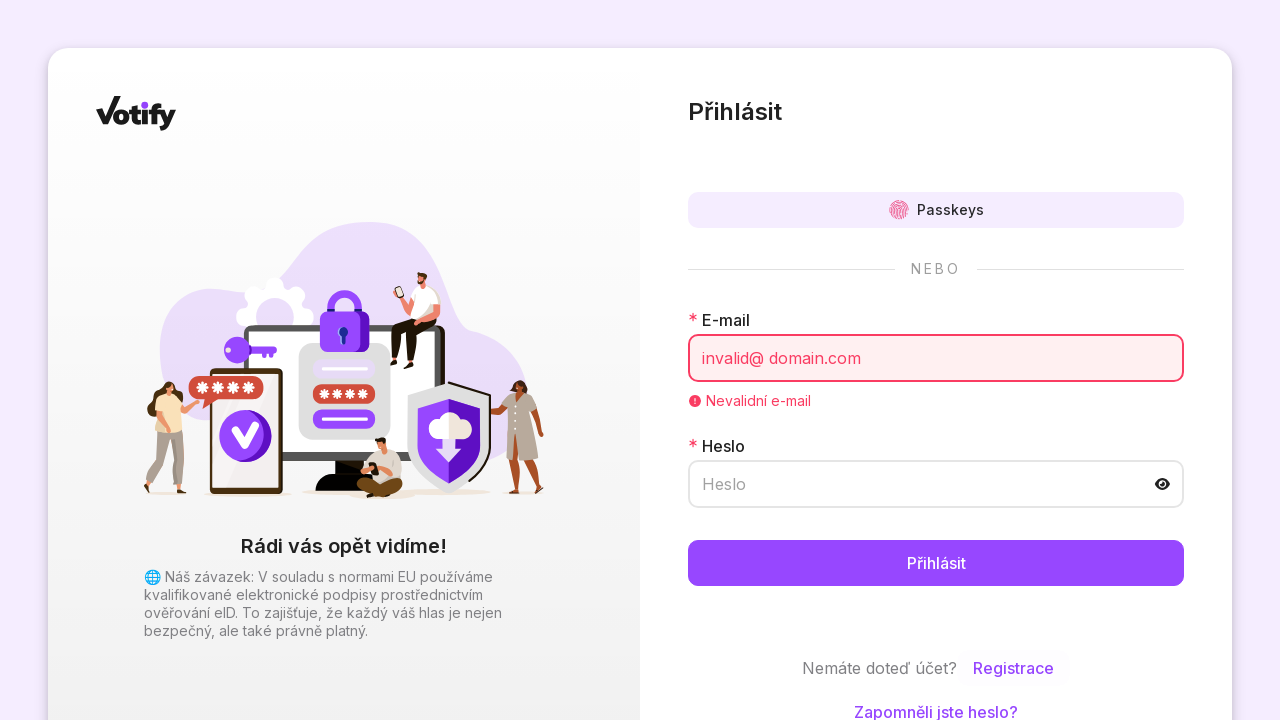

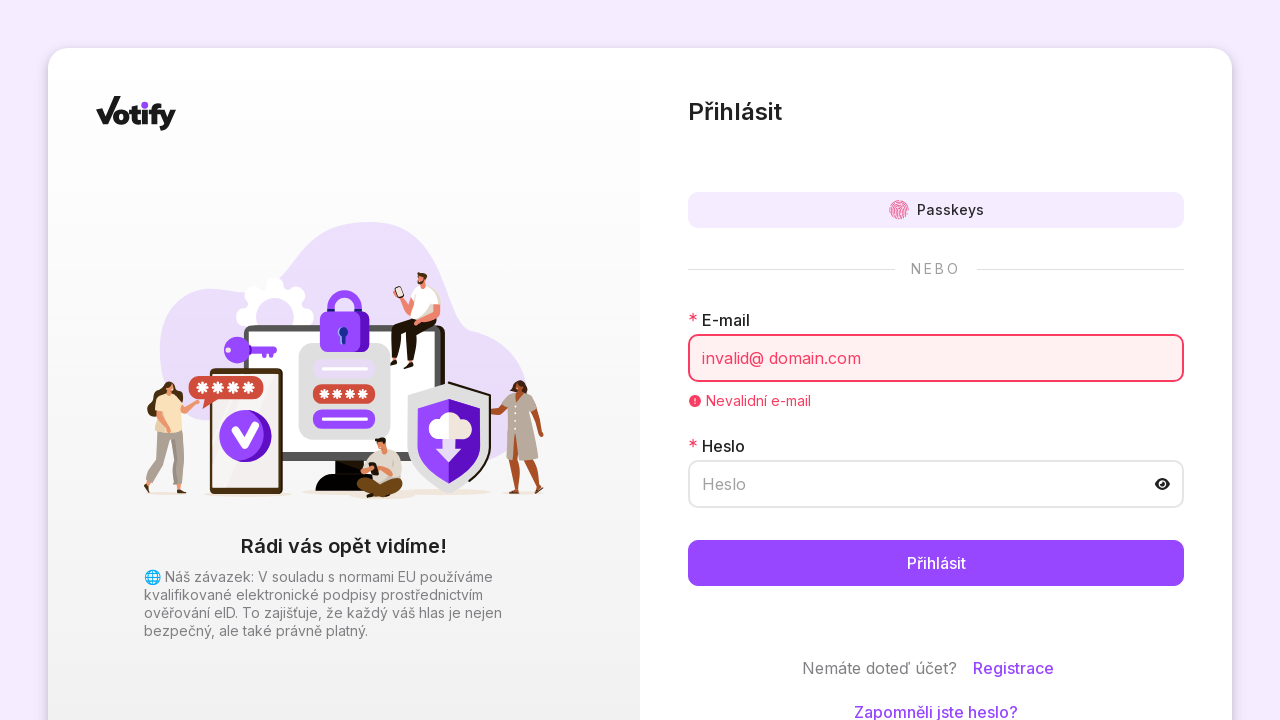